Tests clicking an element located by its name attribute on a sample training page

Starting URL: https://aksharatraining.com/sample1.html

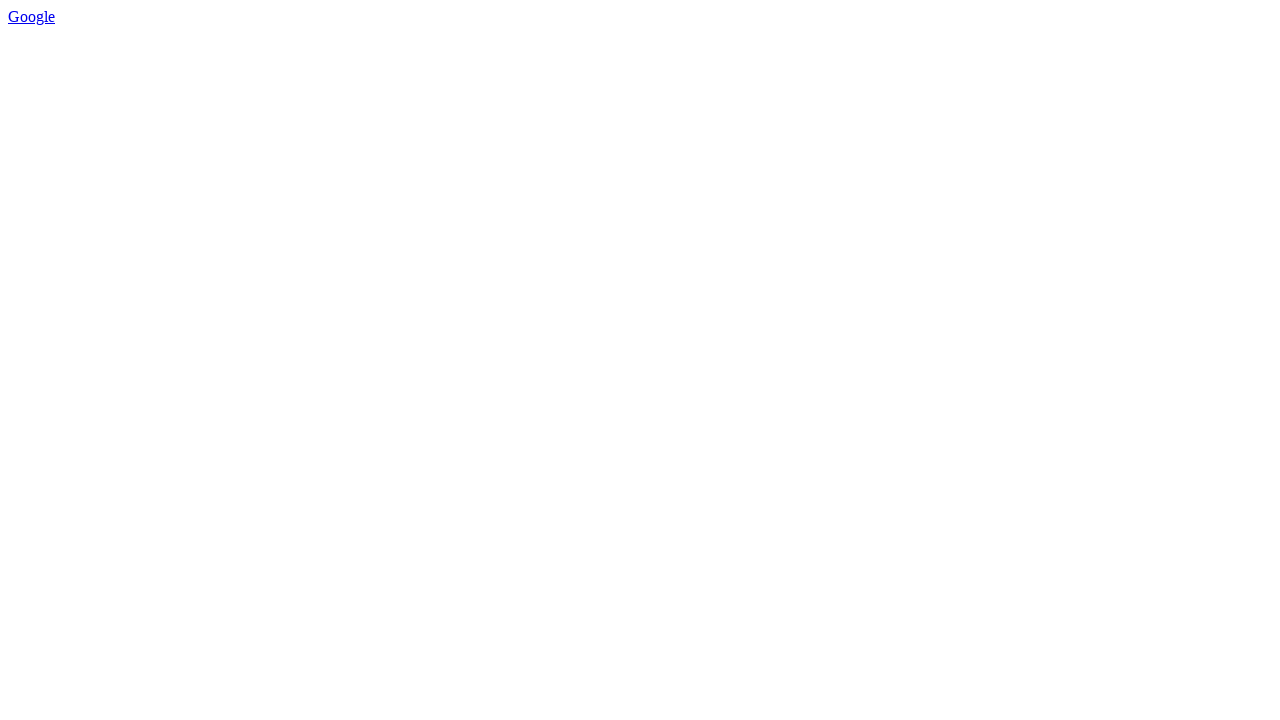

Clicked element located by name attribute 'n1' on sample training page at (32, 16) on [name='n1']
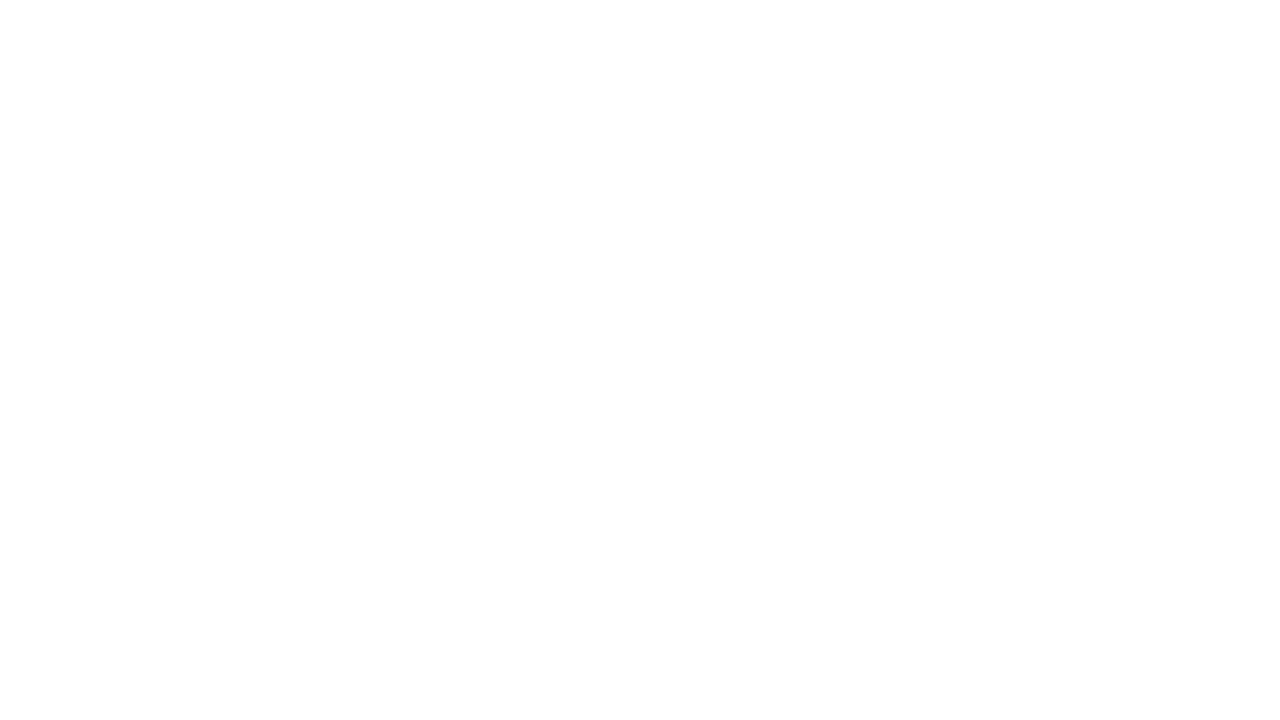

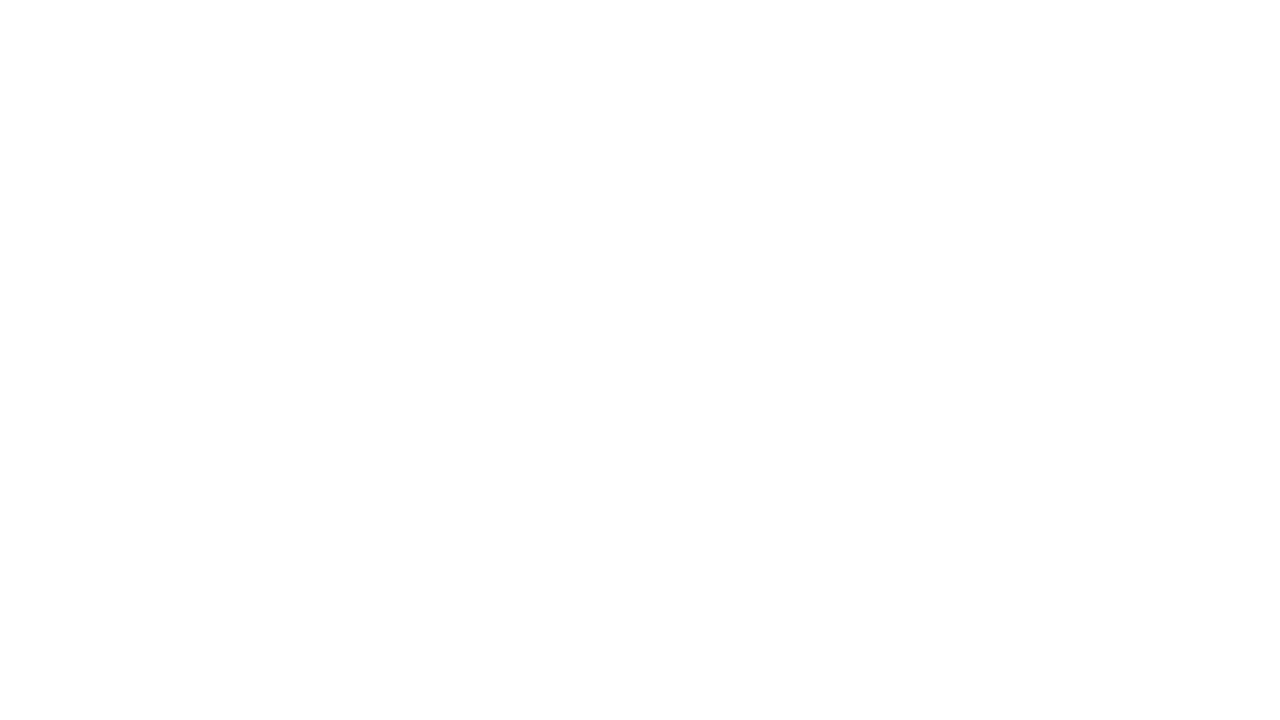